Tests browser navigation functionality by clicking an element, then using back, refresh, and forward navigation buttons

Starting URL: https://demoqa.com/

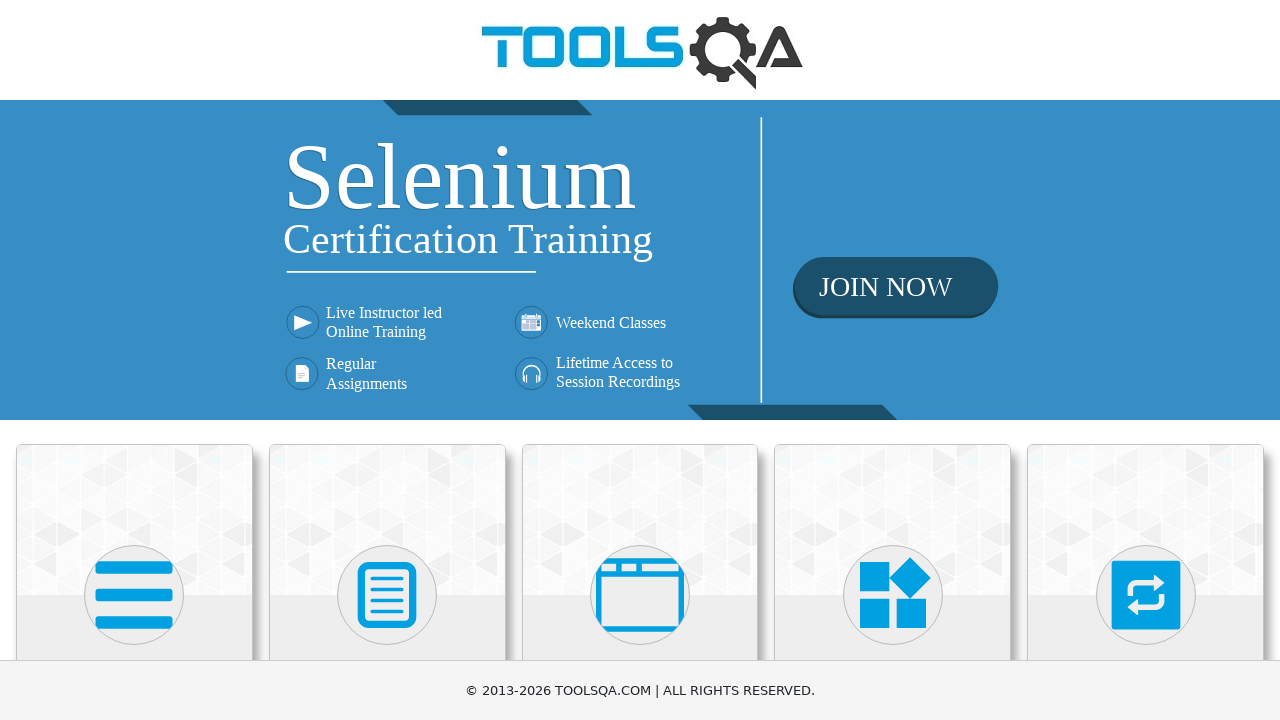

Clicked on the first card element at (134, 520) on .card-up
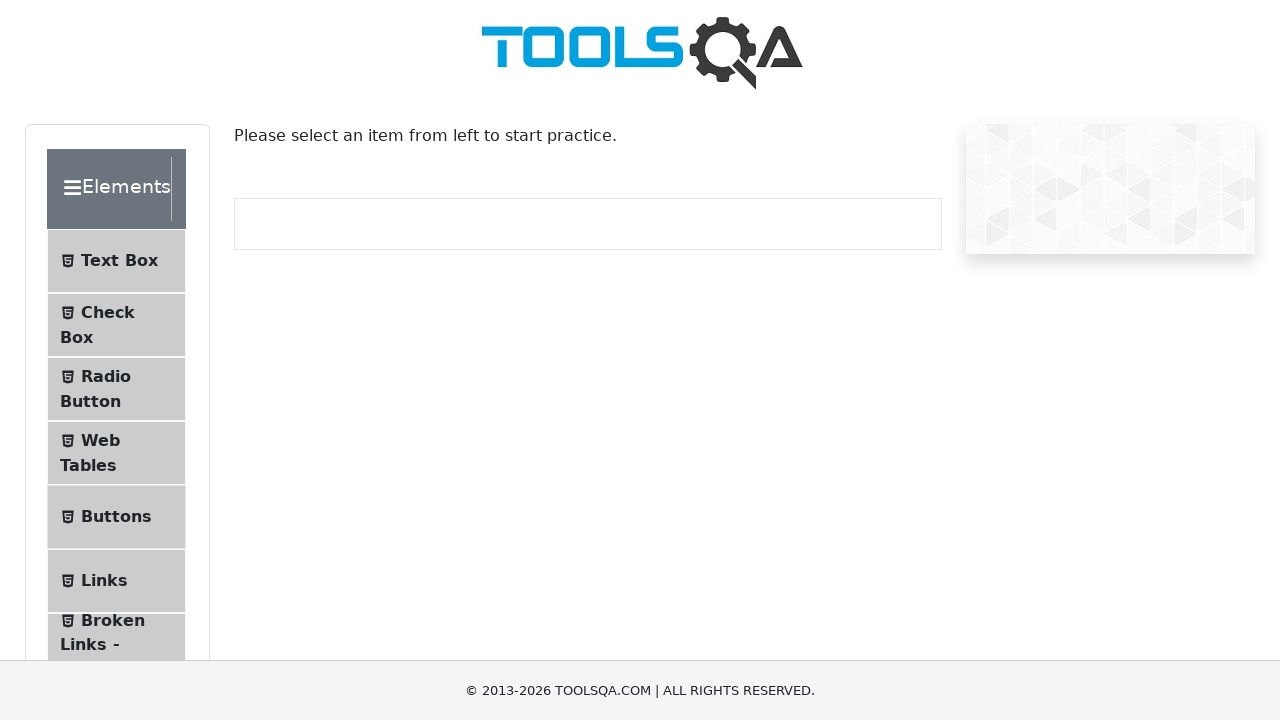

Navigated back to the previous page
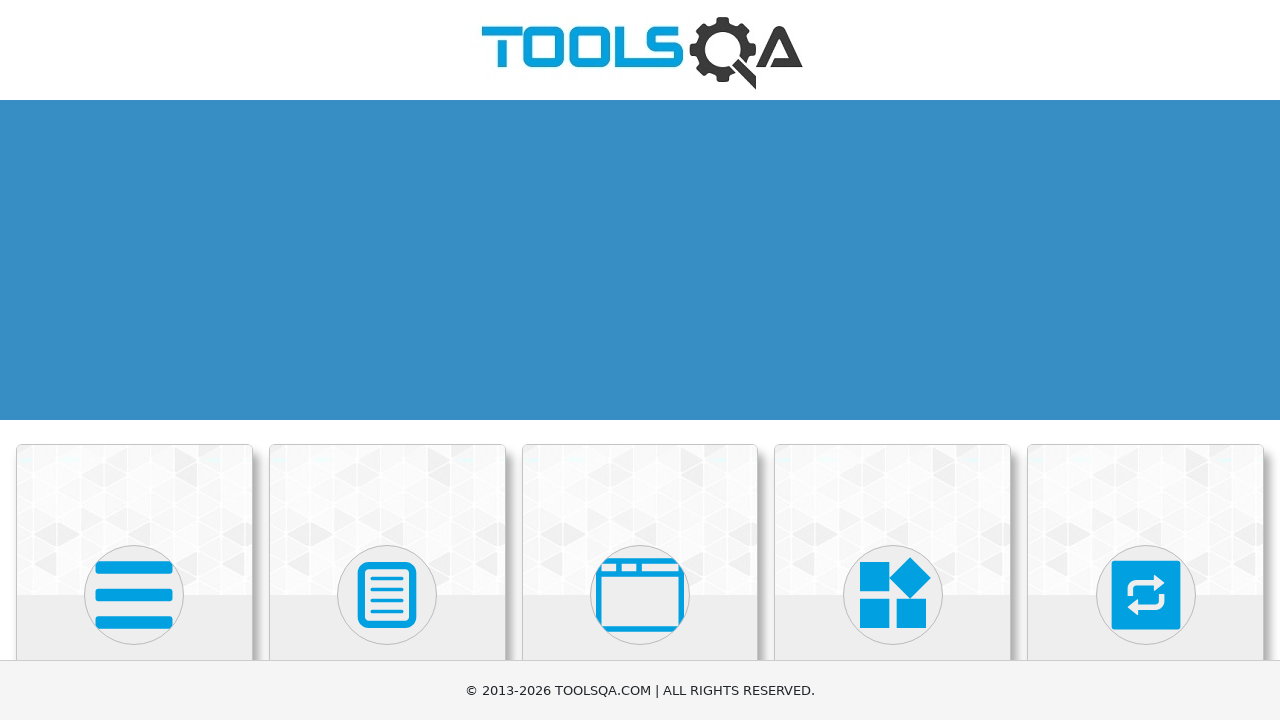

Refreshed the current page
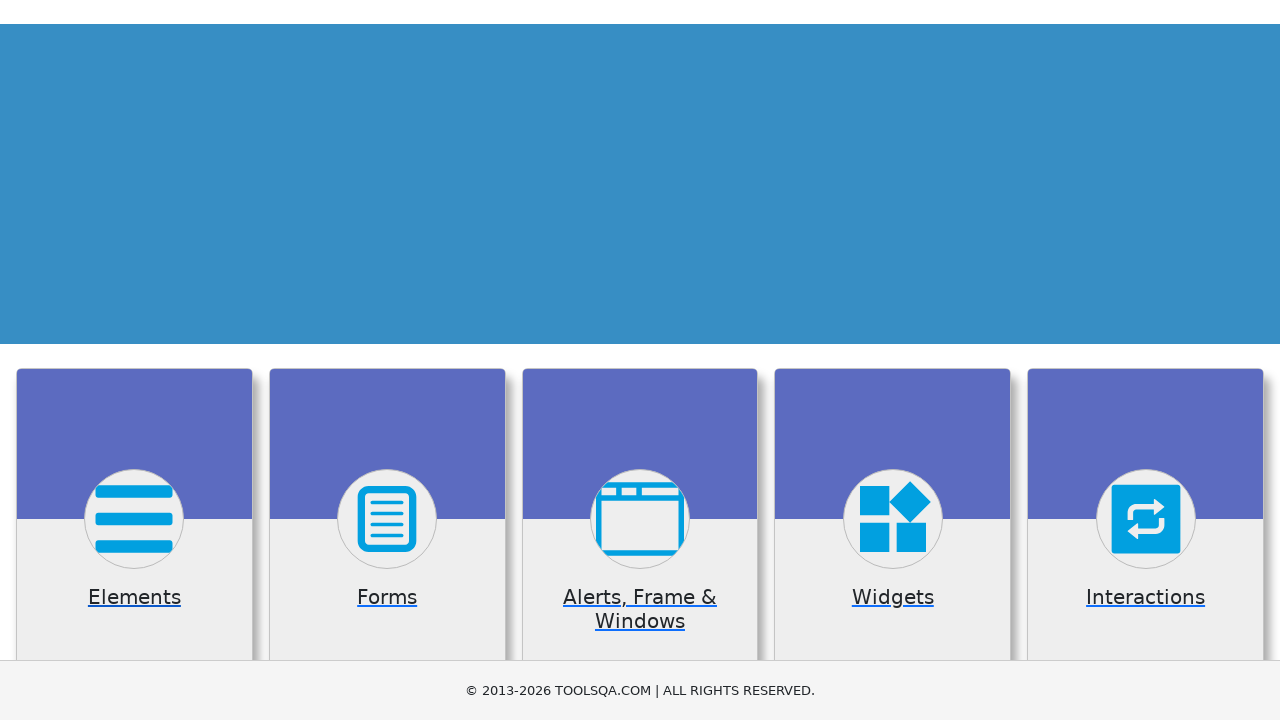

Navigated forward to the next page
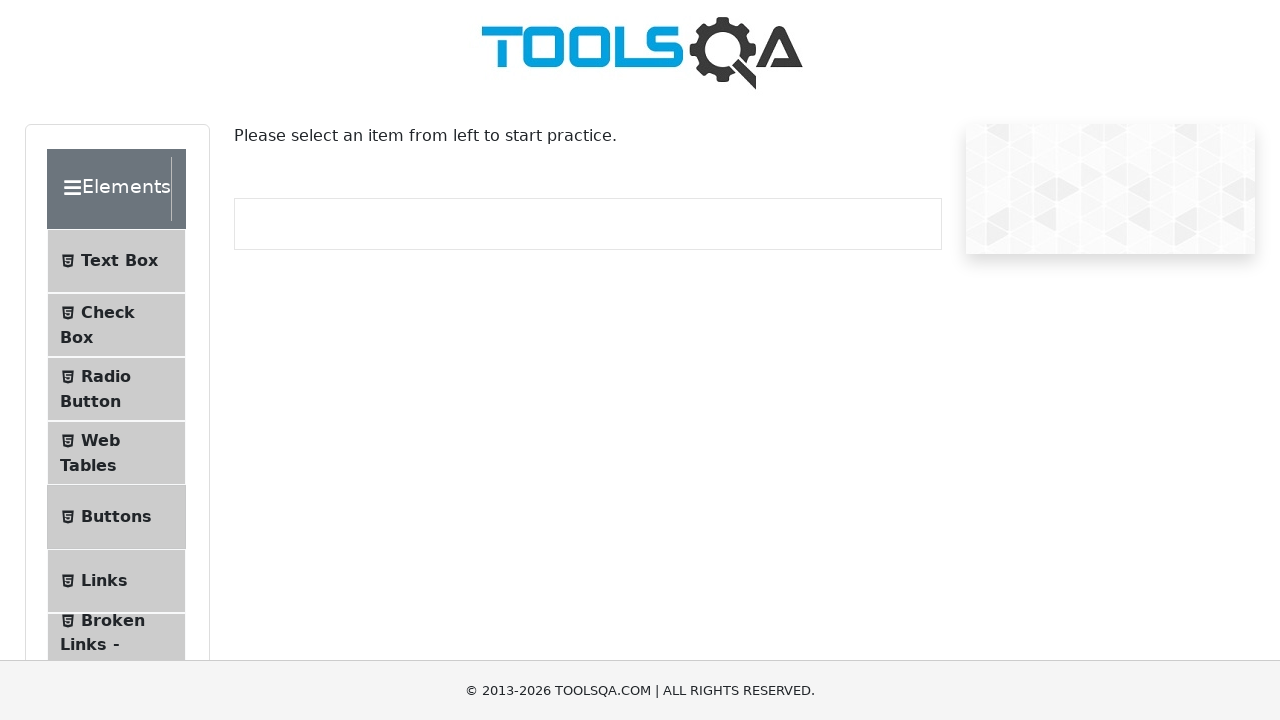

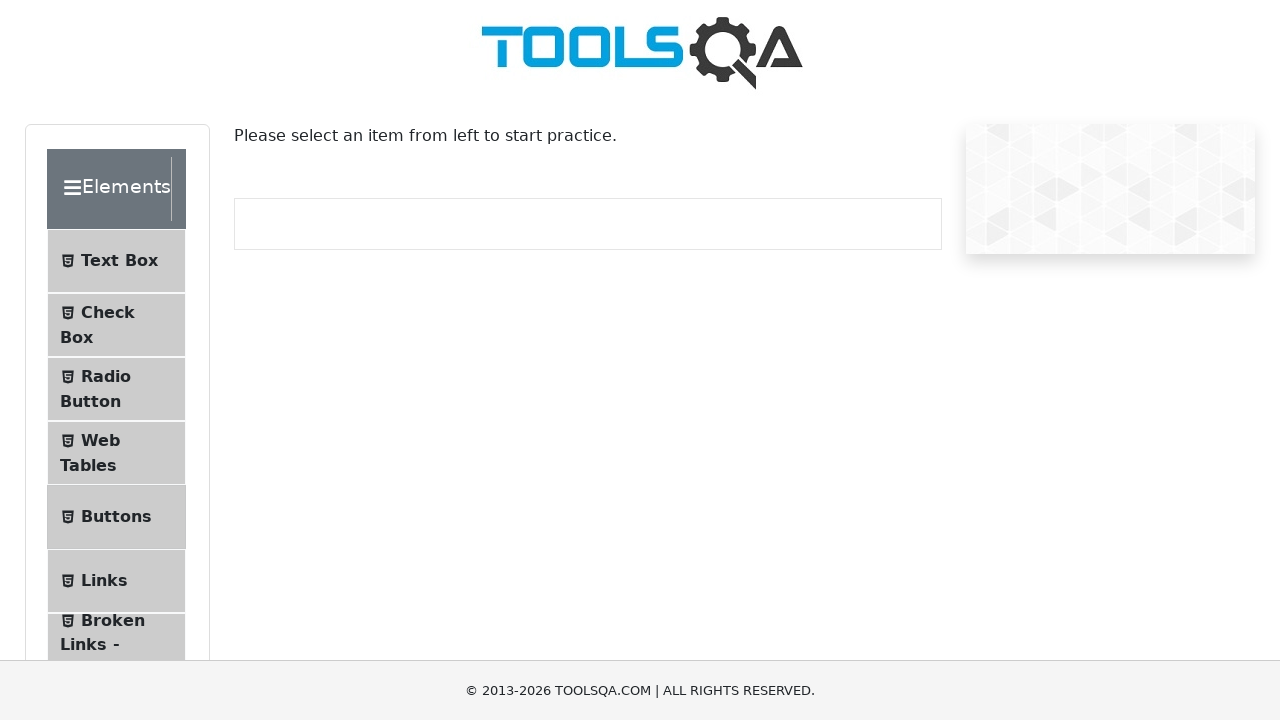